Tests that social media icons (Facebook, Instagram, Twitter) are present and link to correct URLs

Starting URL: https://ntig-uppsala.github.io/Frisor-Saxe/index.html

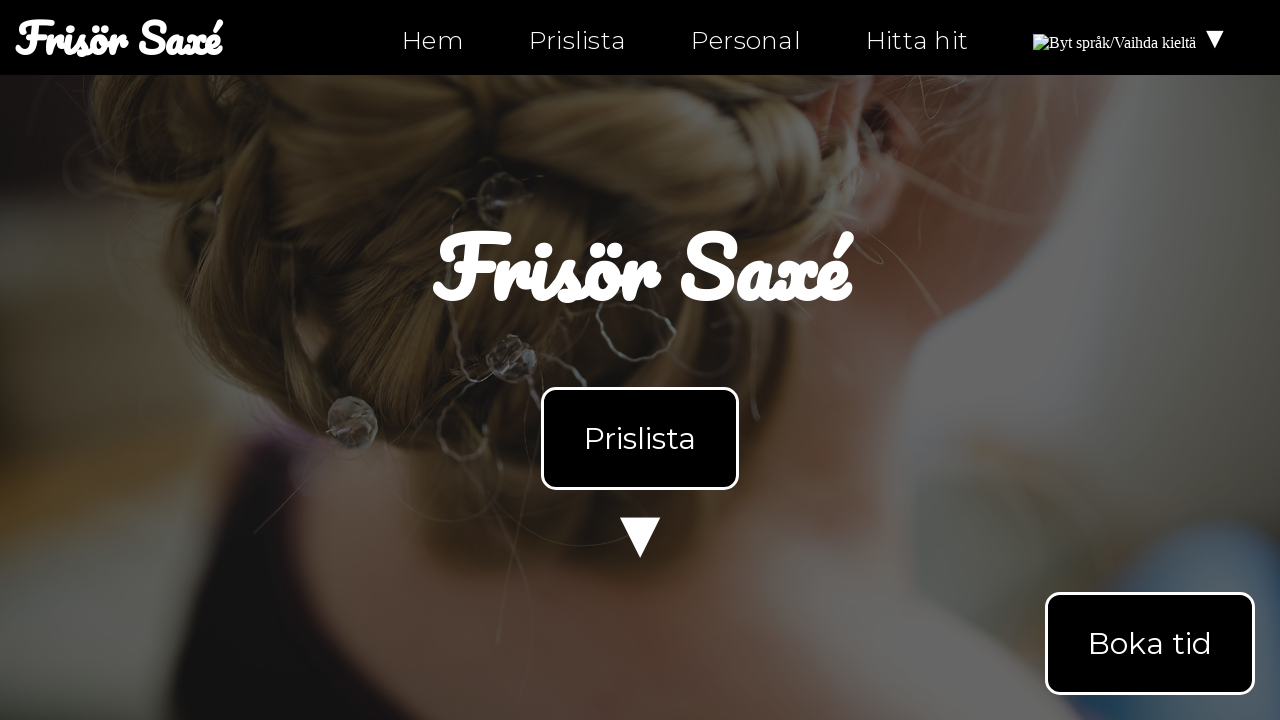

Waited for facebook icon to be visible on index.html
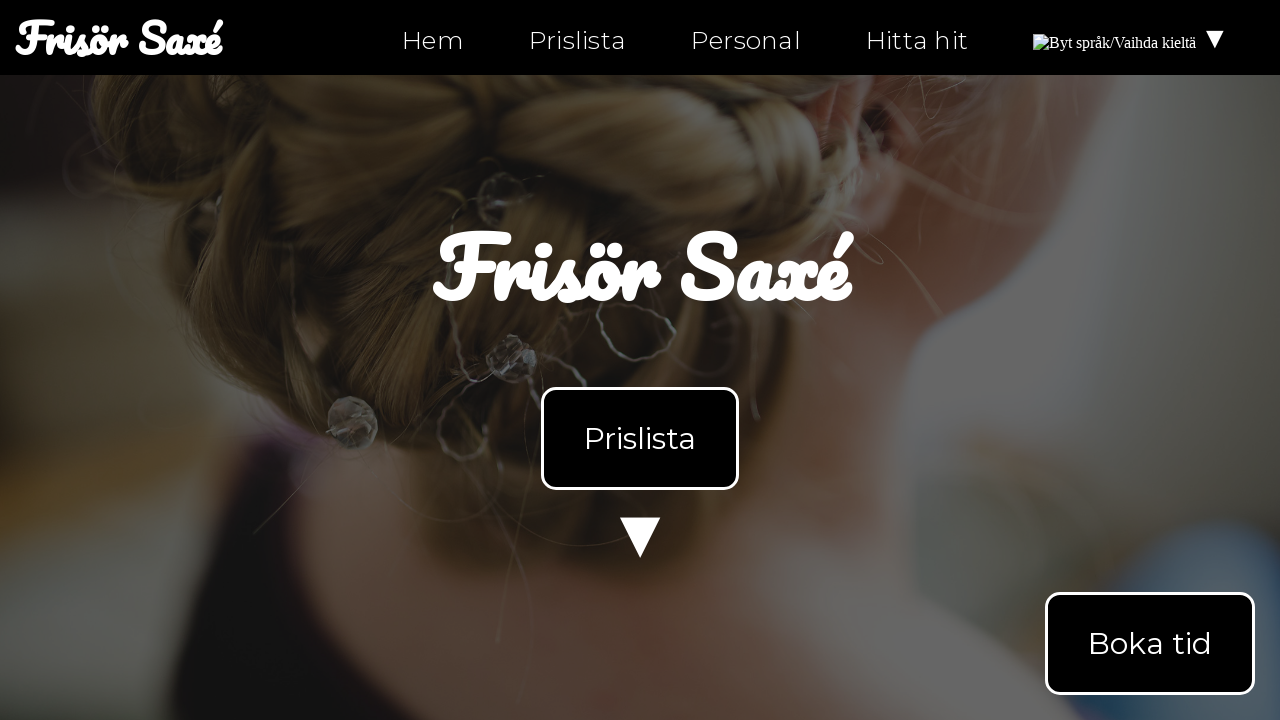

Retrieved href attribute from facebook icon: https://facebook.com/ntiuppsala
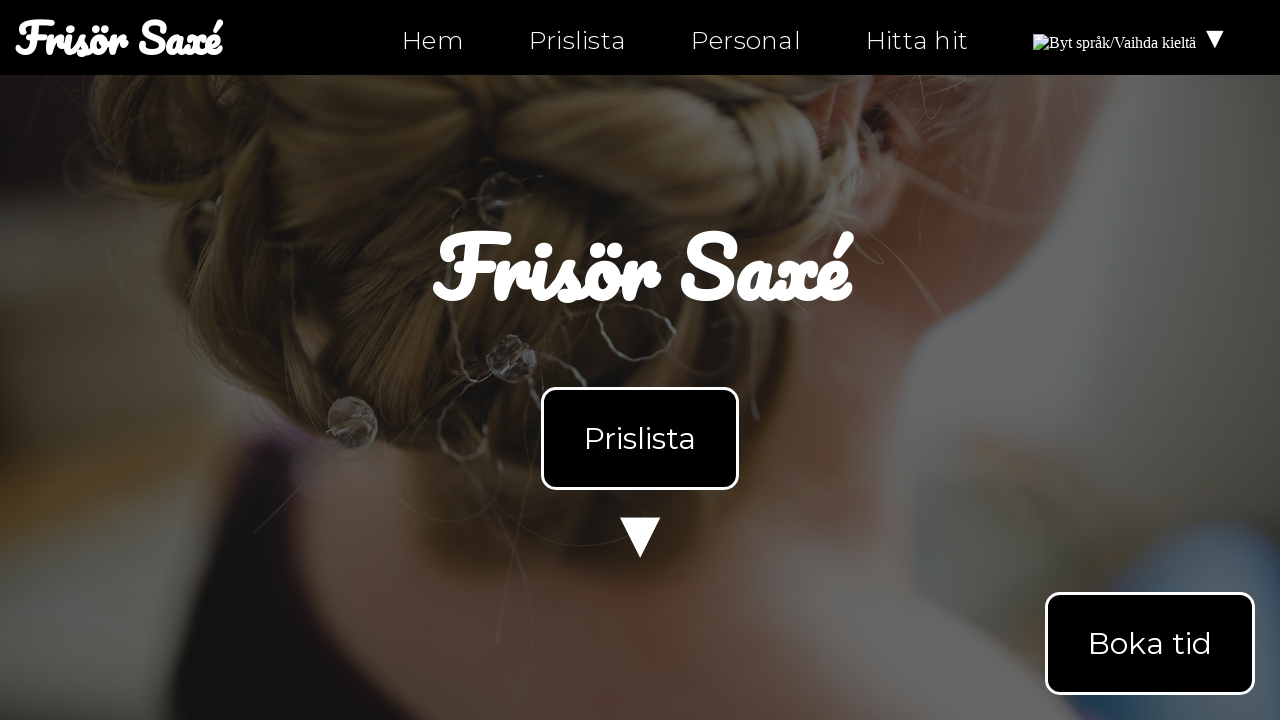

Verified facebook icon links to correct URL
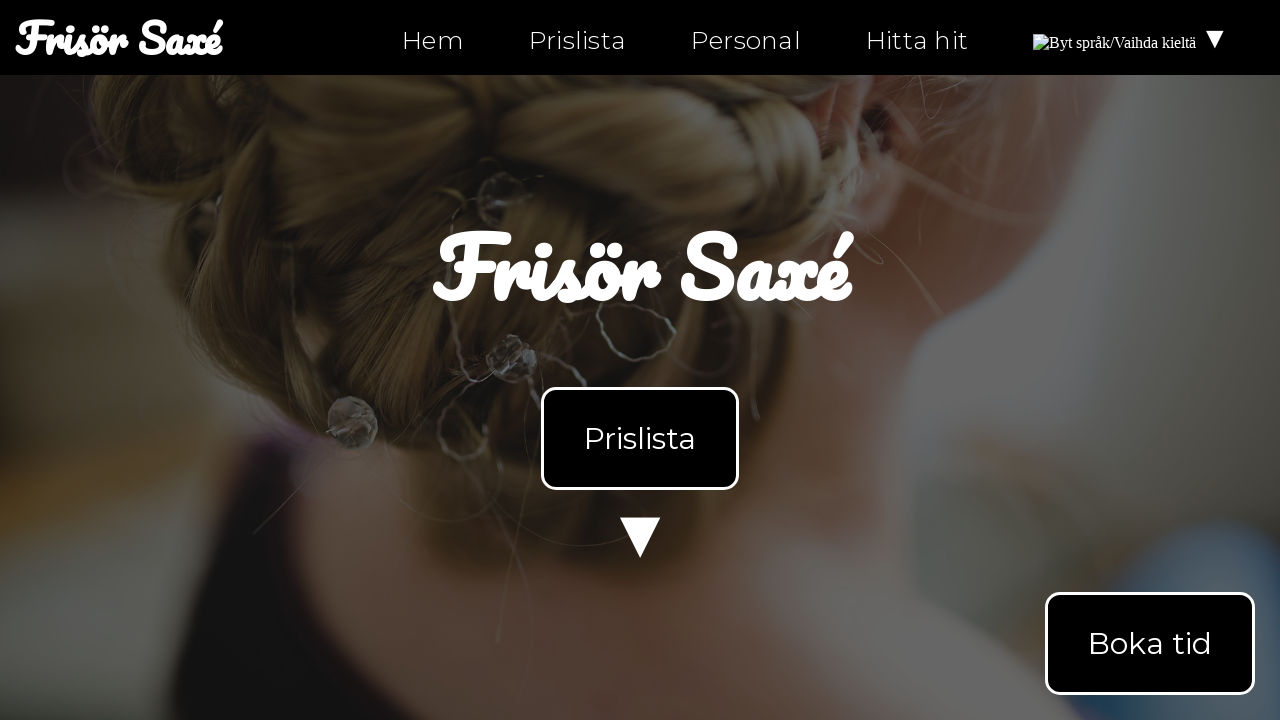

Waited for instagram icon to be visible on index.html
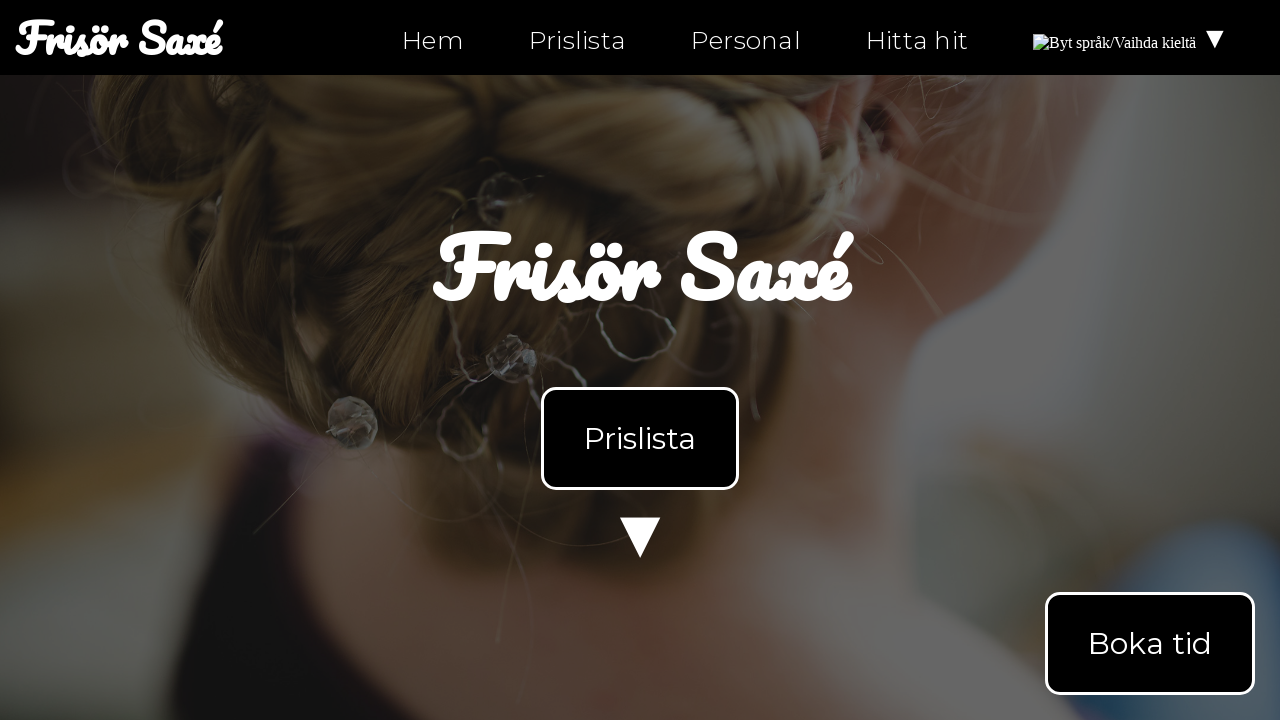

Retrieved href attribute from instagram icon: https://instagram.com/ntiuppsala
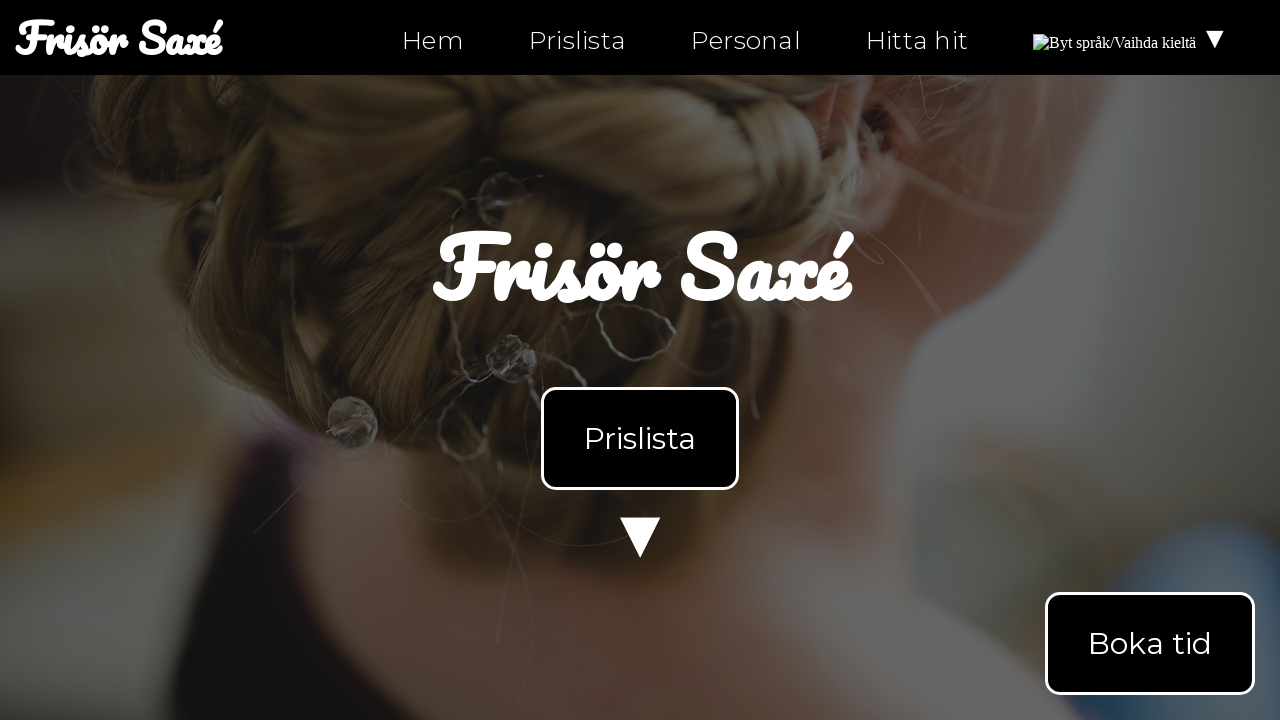

Verified instagram icon links to correct URL
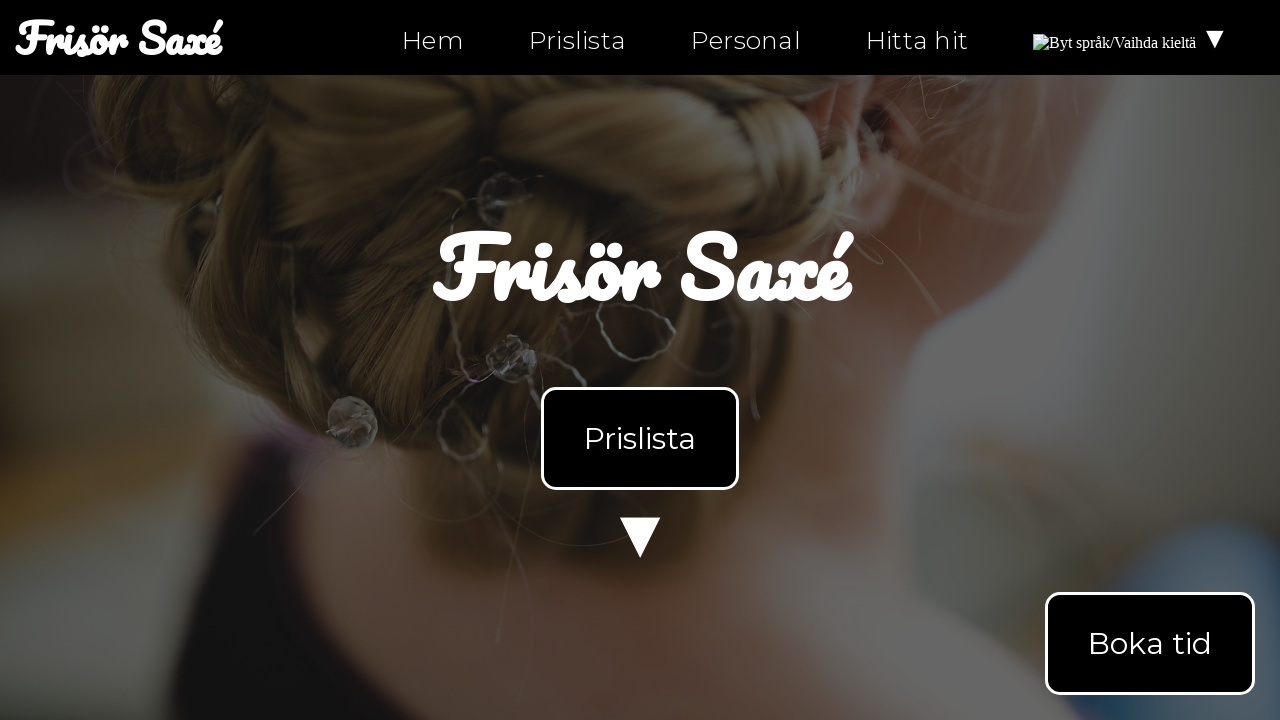

Waited for twitter icon to be visible on index.html
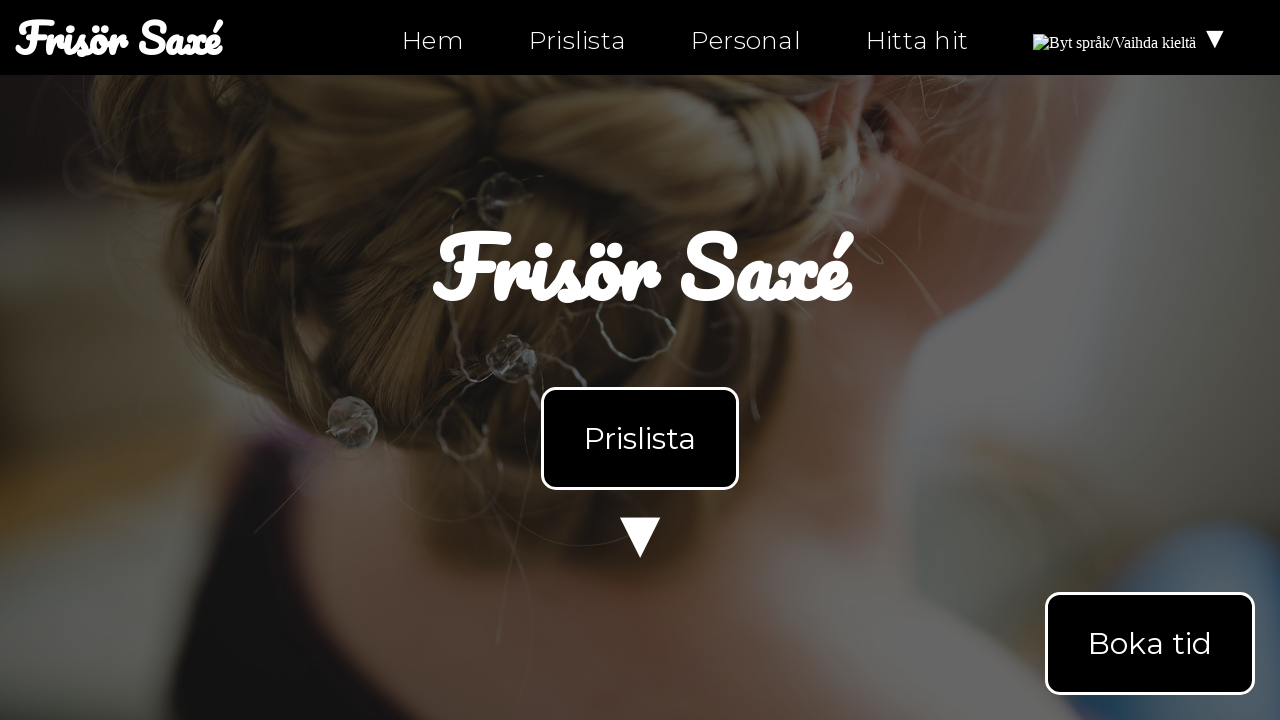

Retrieved href attribute from twitter icon: https://twitter.com/ntiuppsala
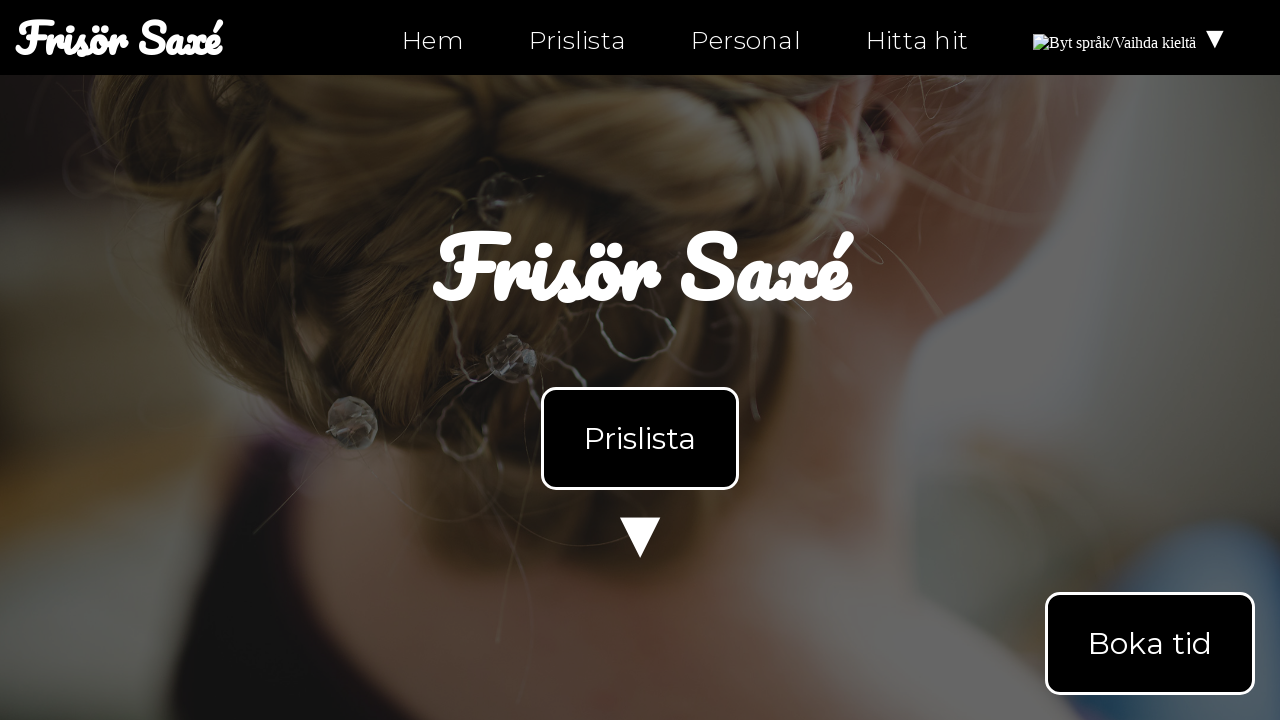

Verified twitter icon links to correct URL
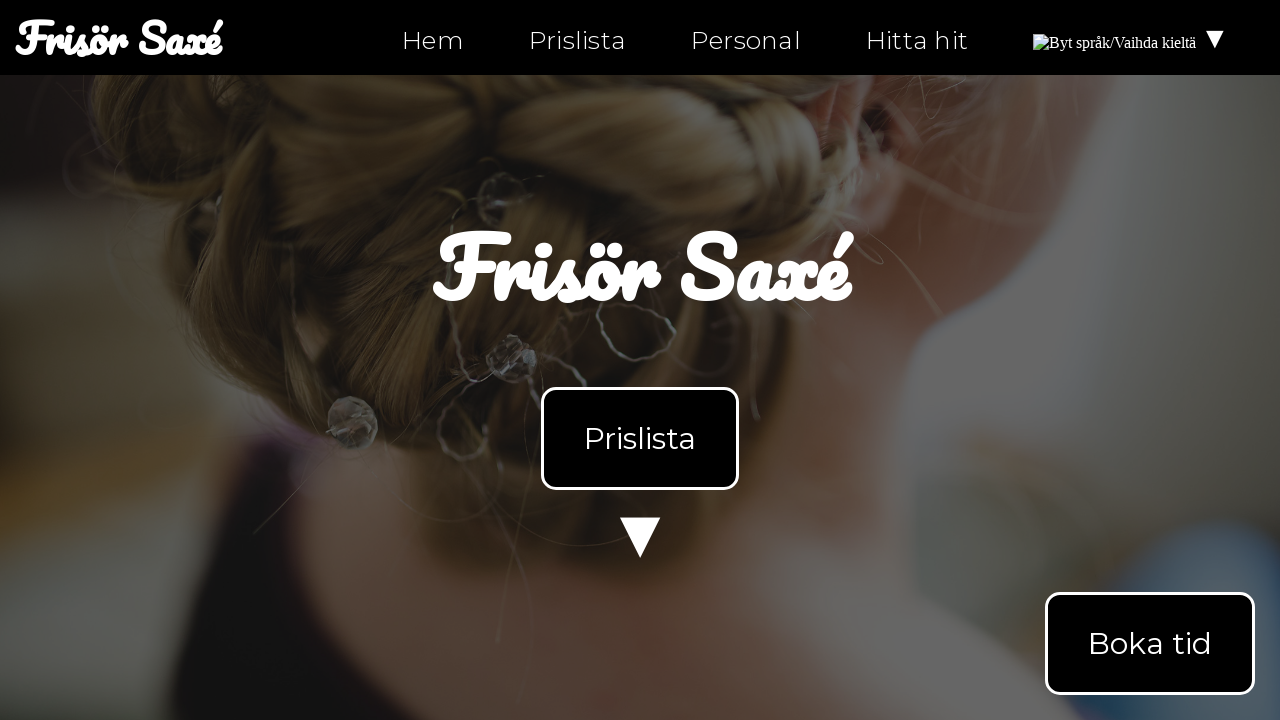

Navigated to personal.html
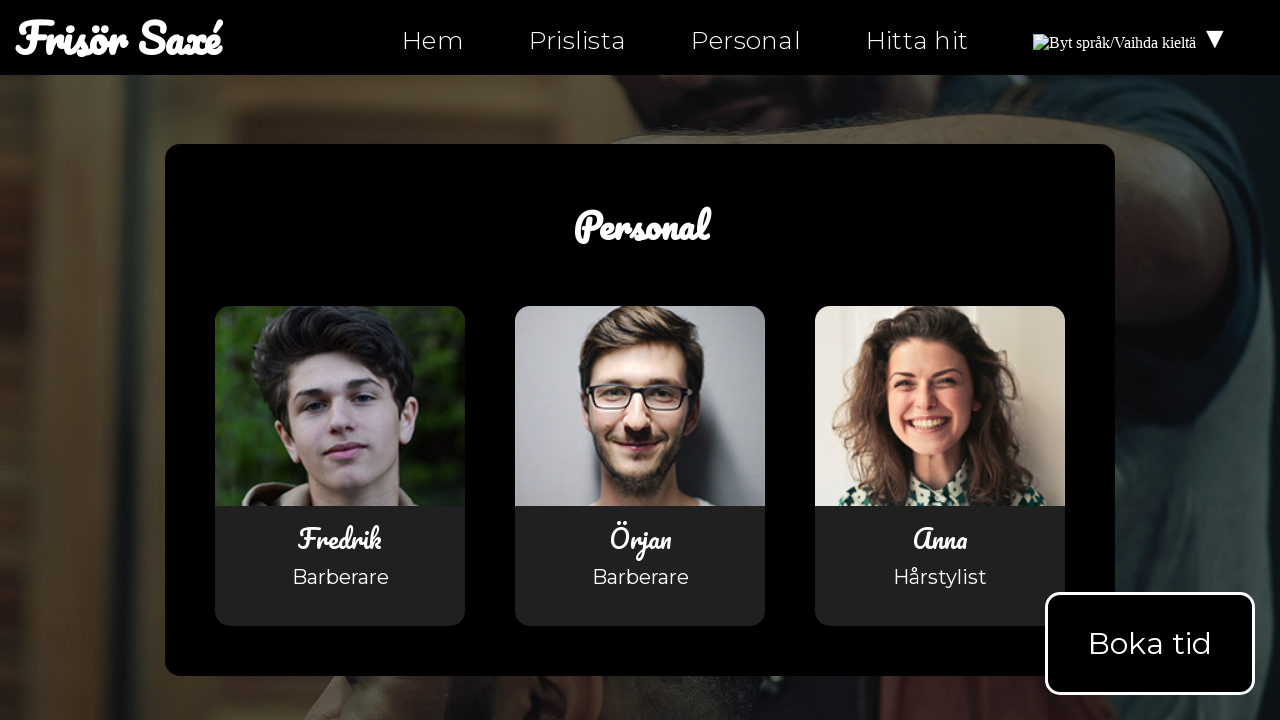

Waited for facebook icon to be visible on personal.html
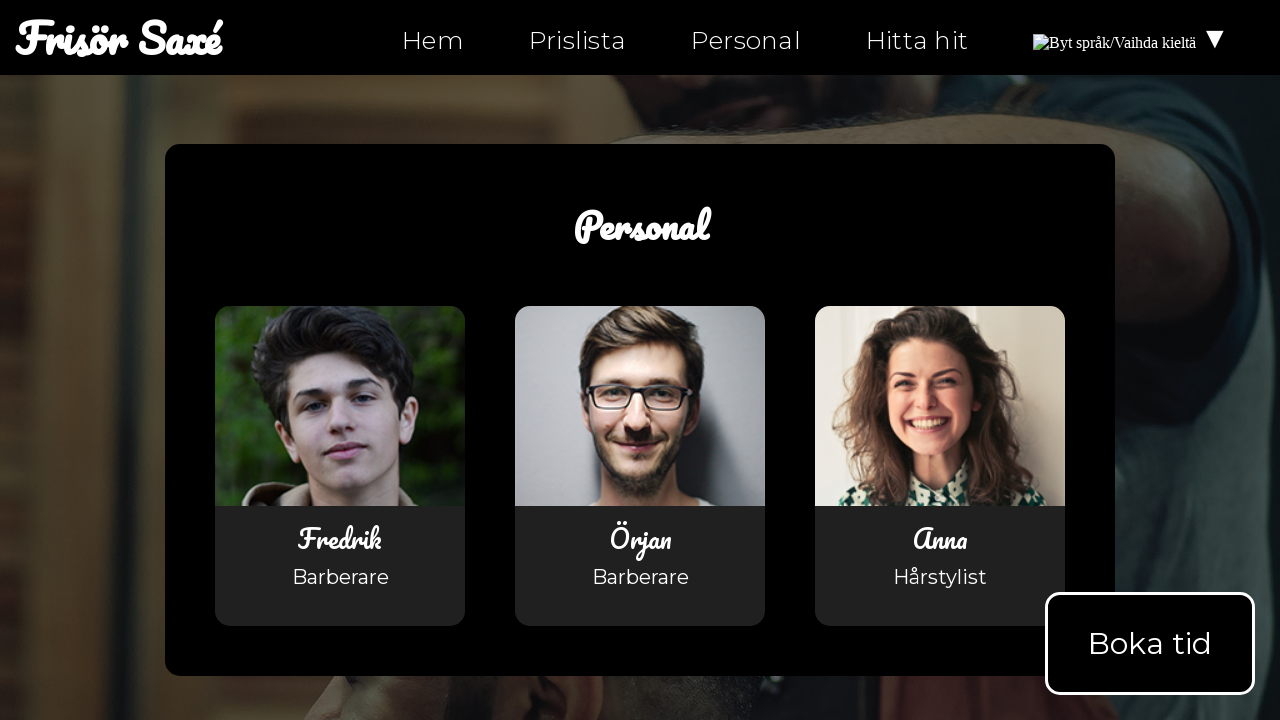

Retrieved href attribute from facebook icon on personal.html: https://facebook.com/ntiuppsala
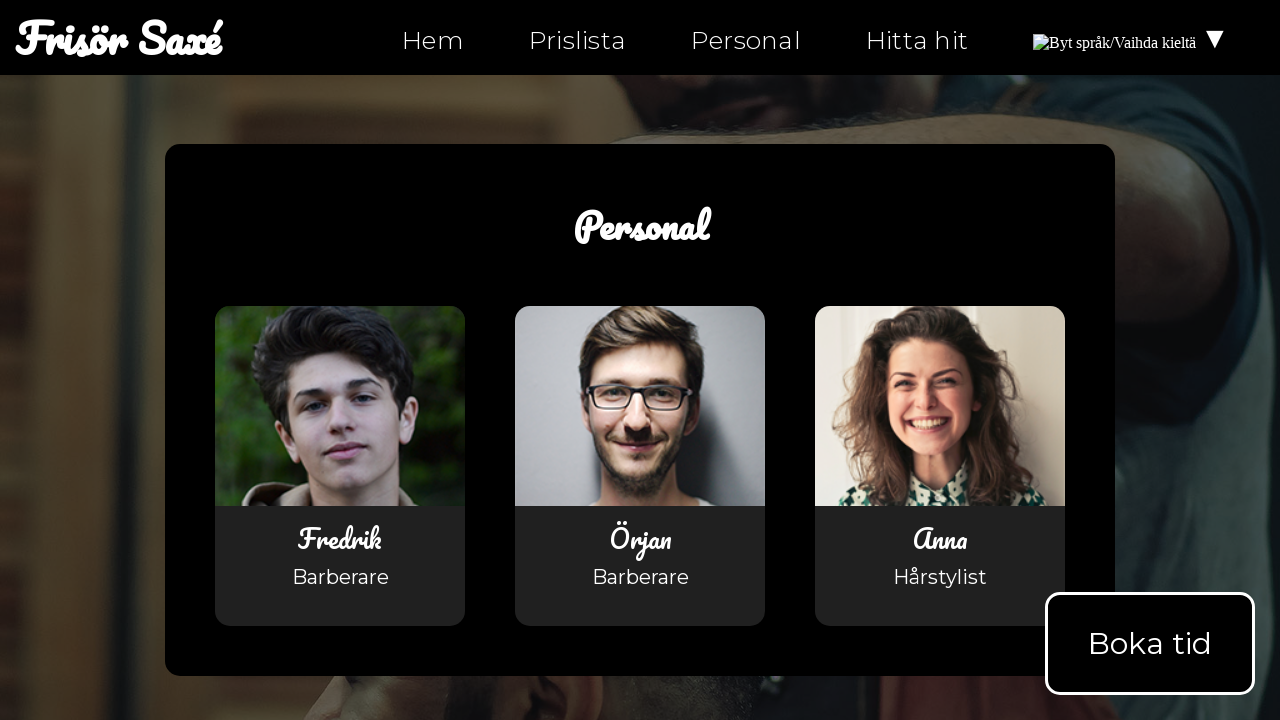

Verified facebook icon links to correct URL on personal.html
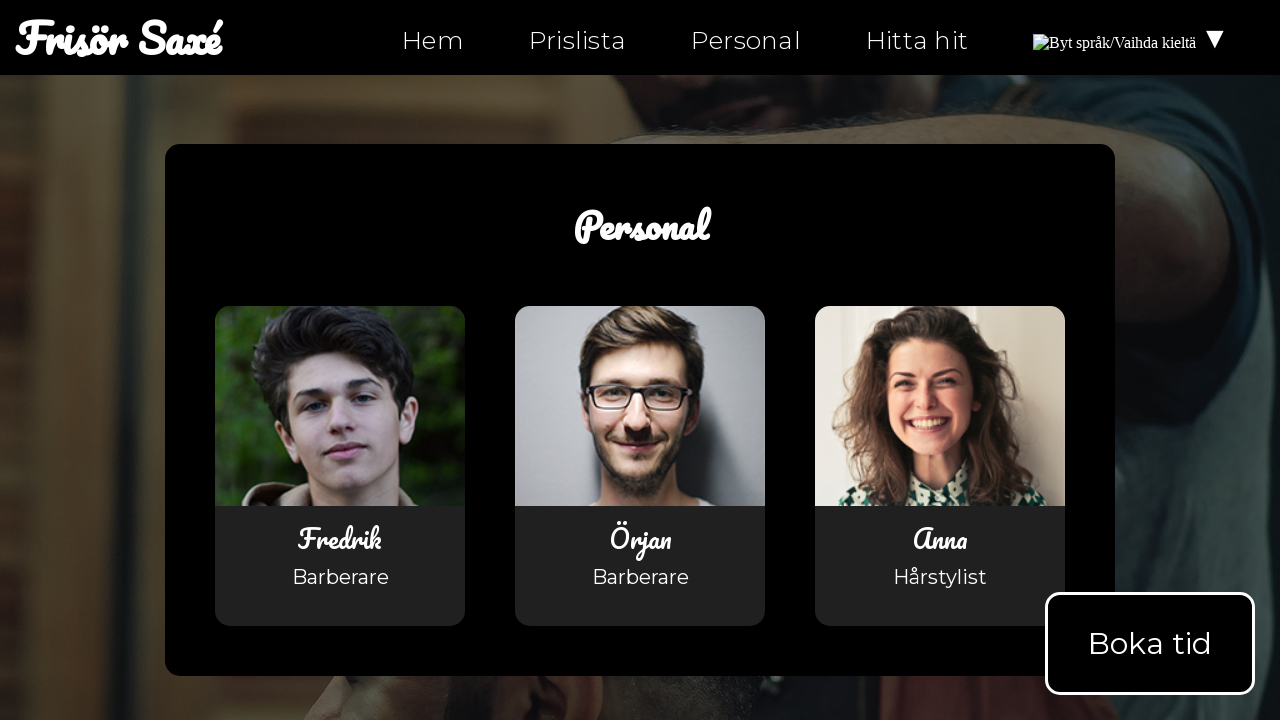

Waited for instagram icon to be visible on personal.html
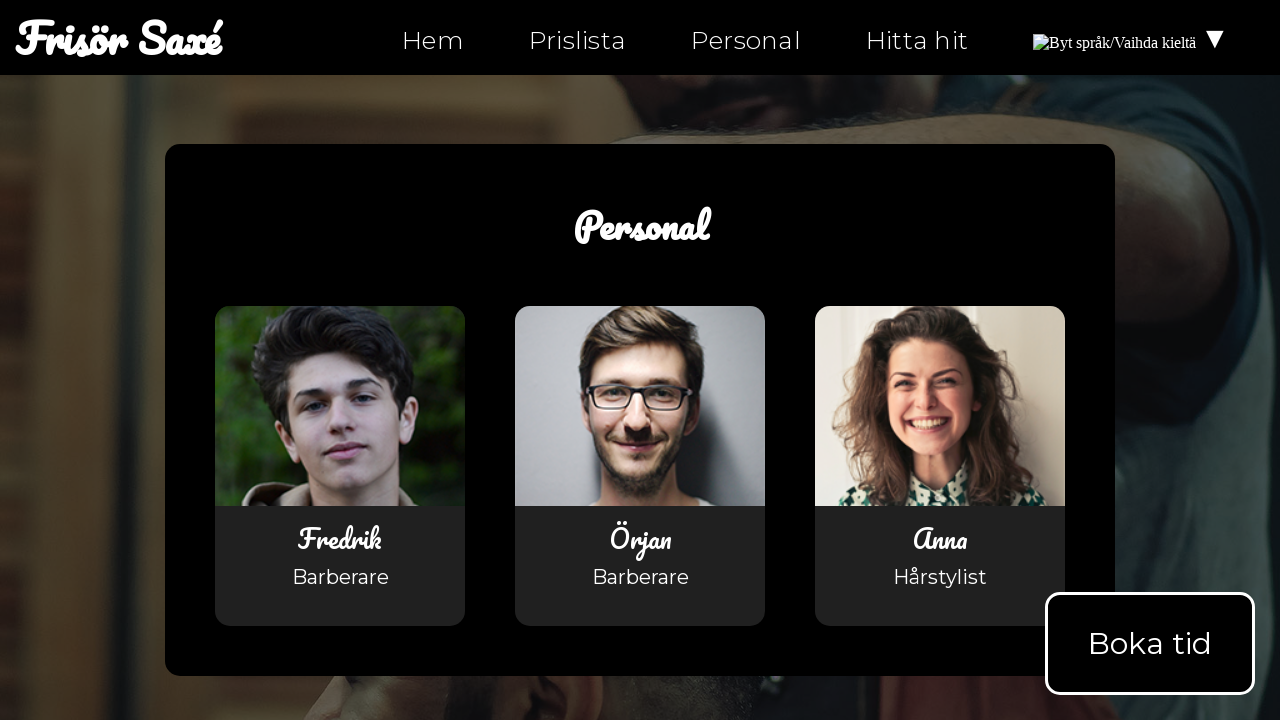

Retrieved href attribute from instagram icon on personal.html: https://instagram.com/ntiuppsala
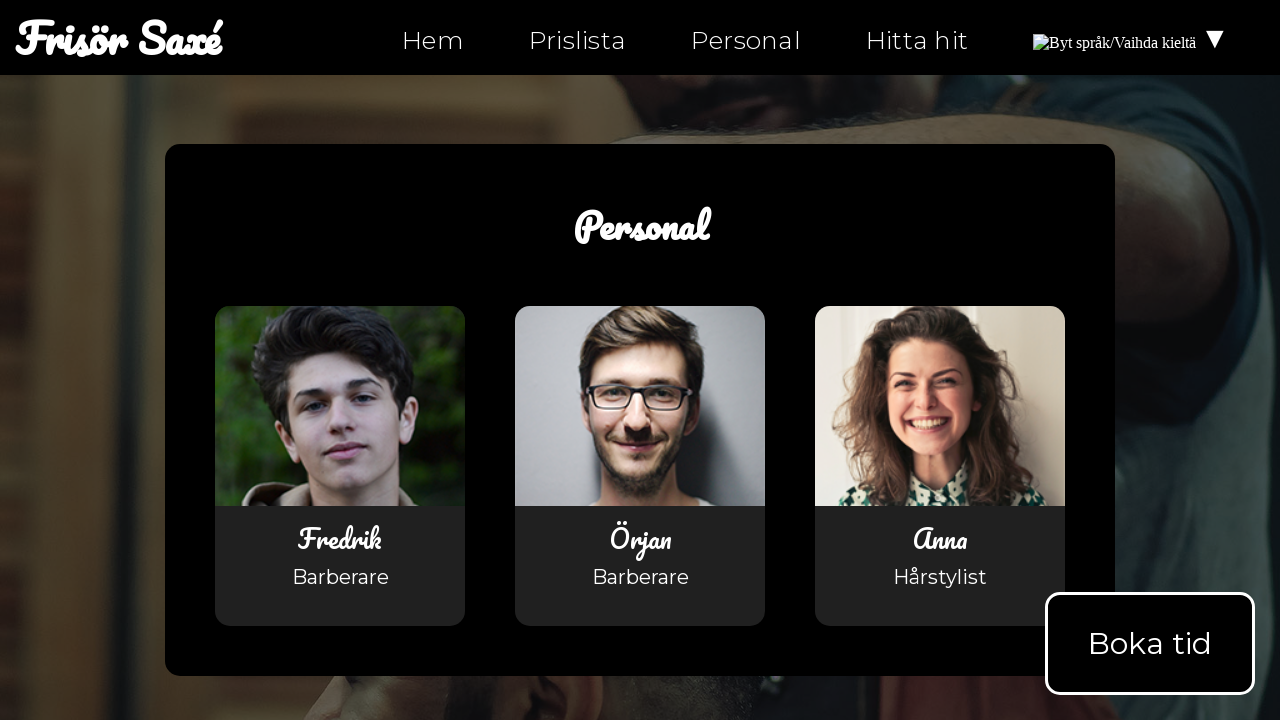

Verified instagram icon links to correct URL on personal.html
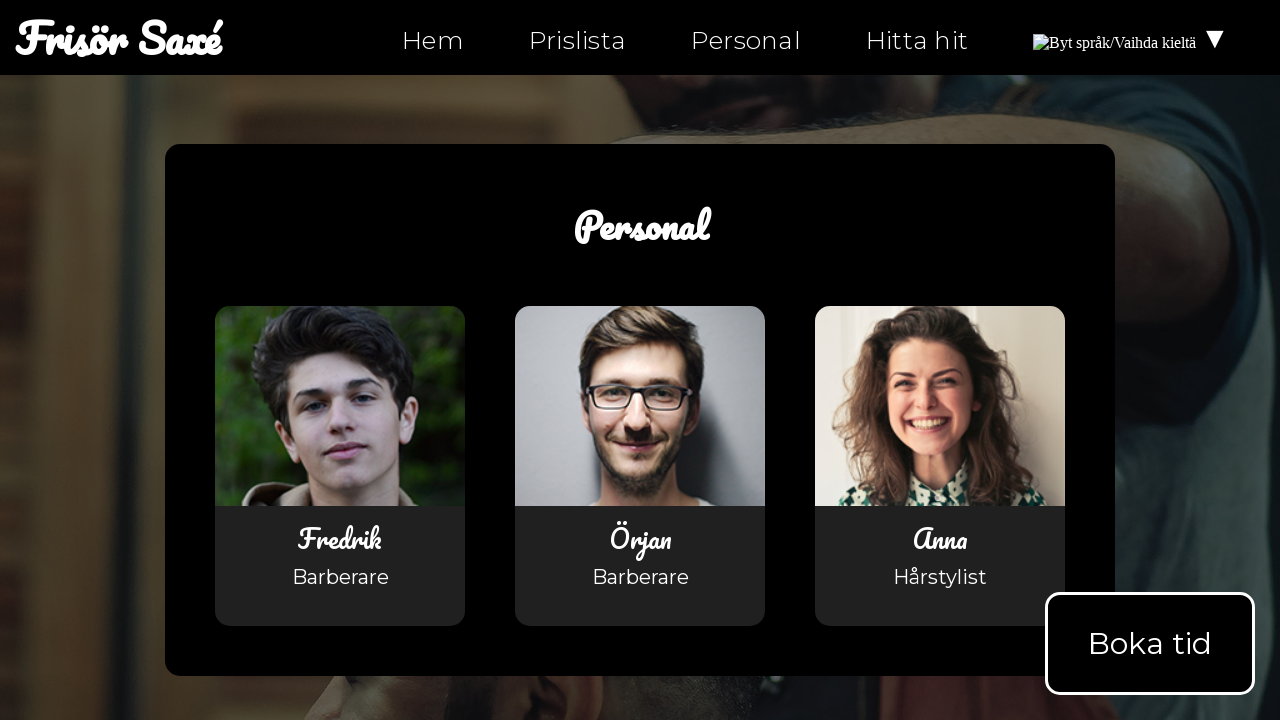

Waited for twitter icon to be visible on personal.html
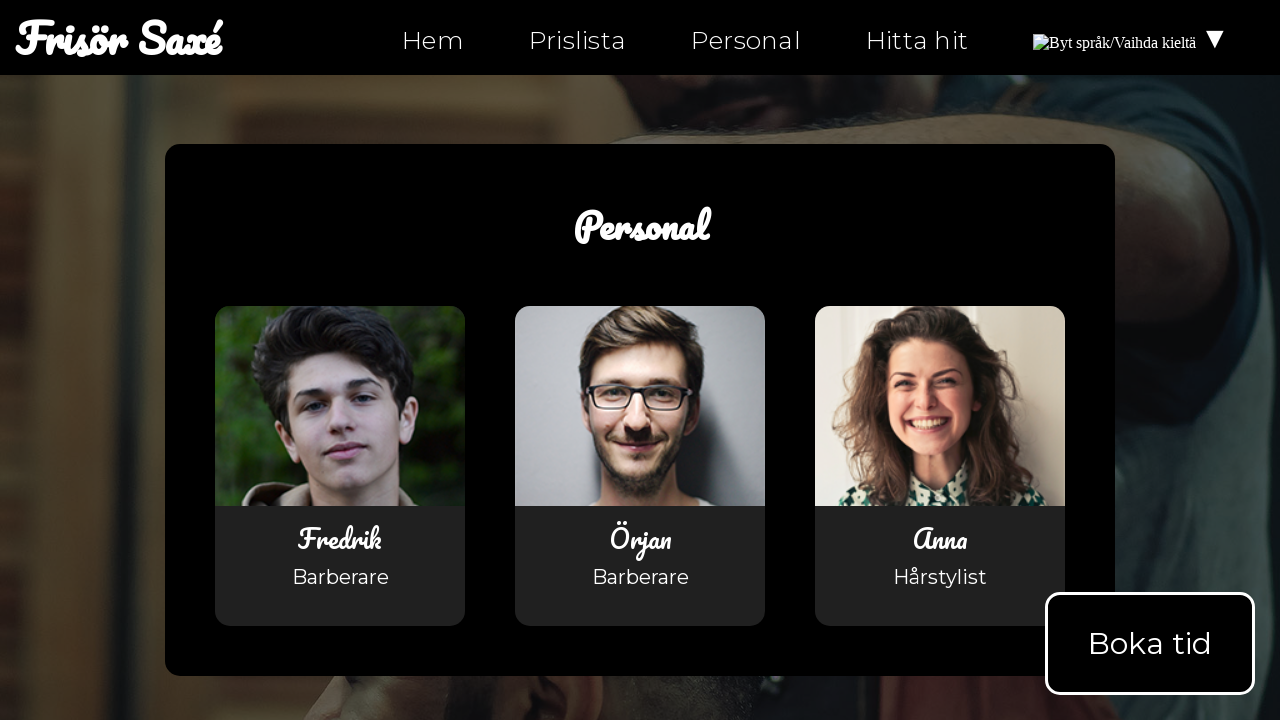

Retrieved href attribute from twitter icon on personal.html: https://twitter.com/ntiuppsala
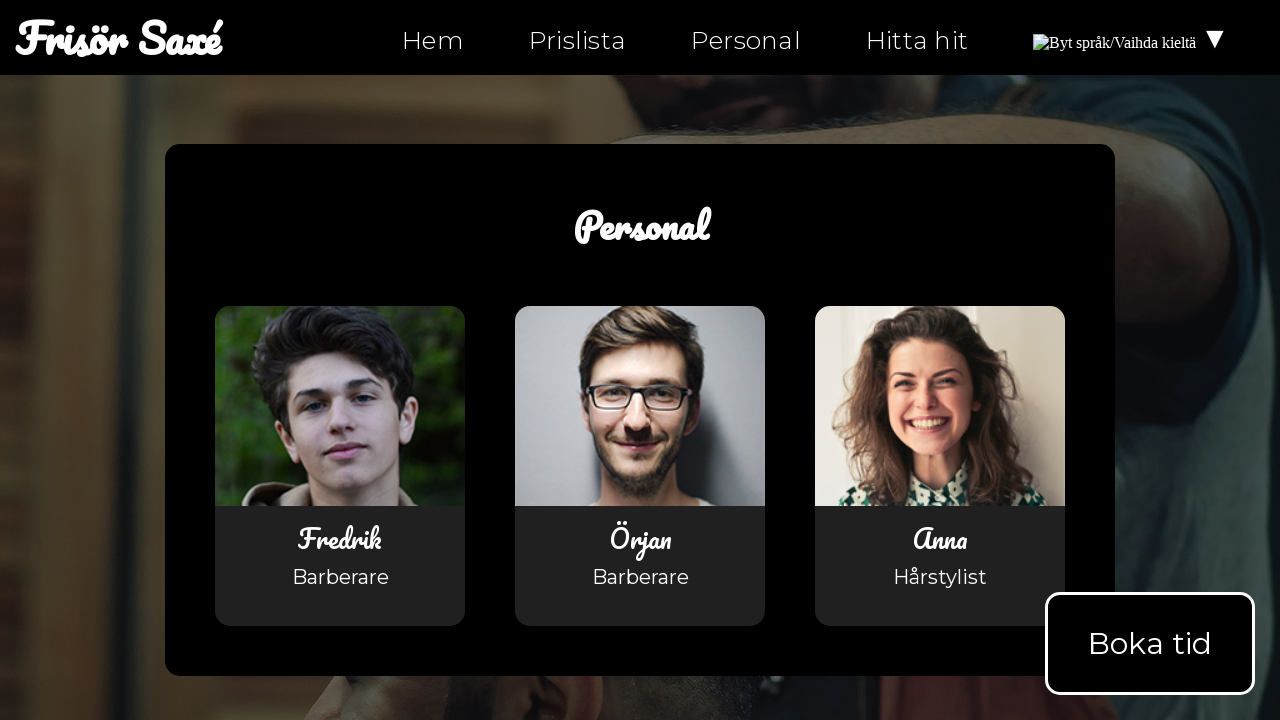

Verified twitter icon links to correct URL on personal.html
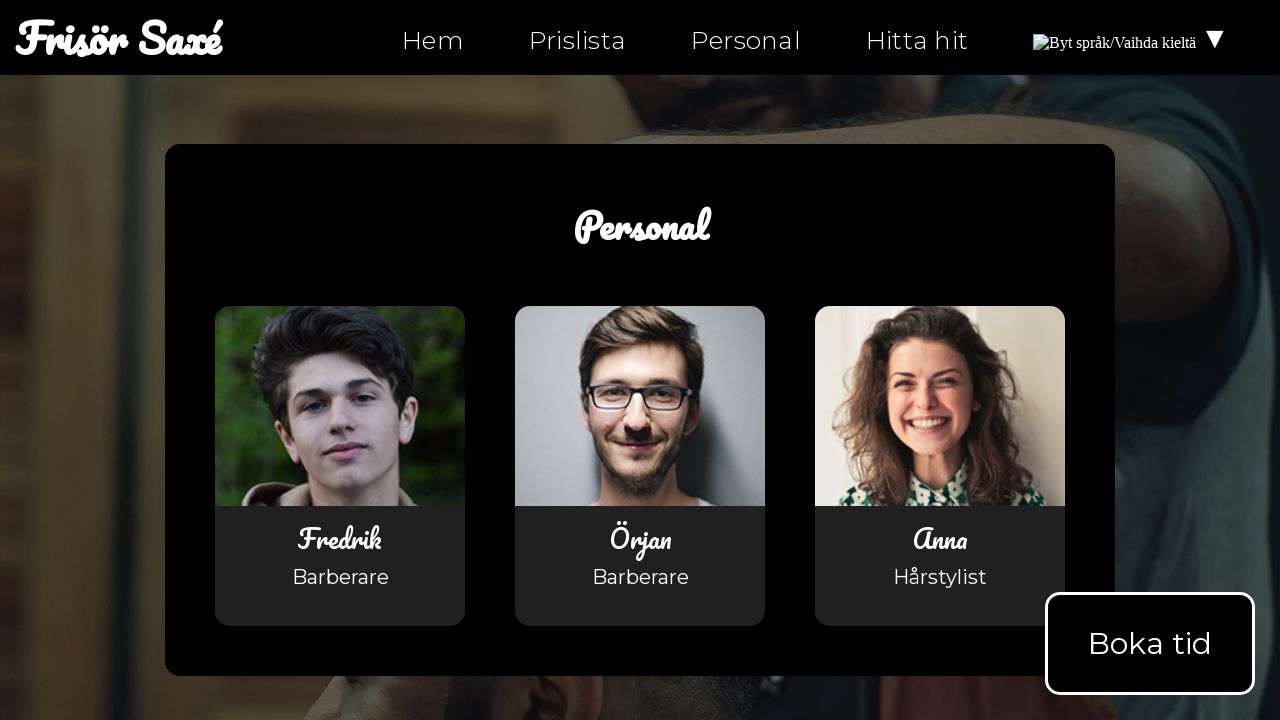

Navigated to hitta-hit.html
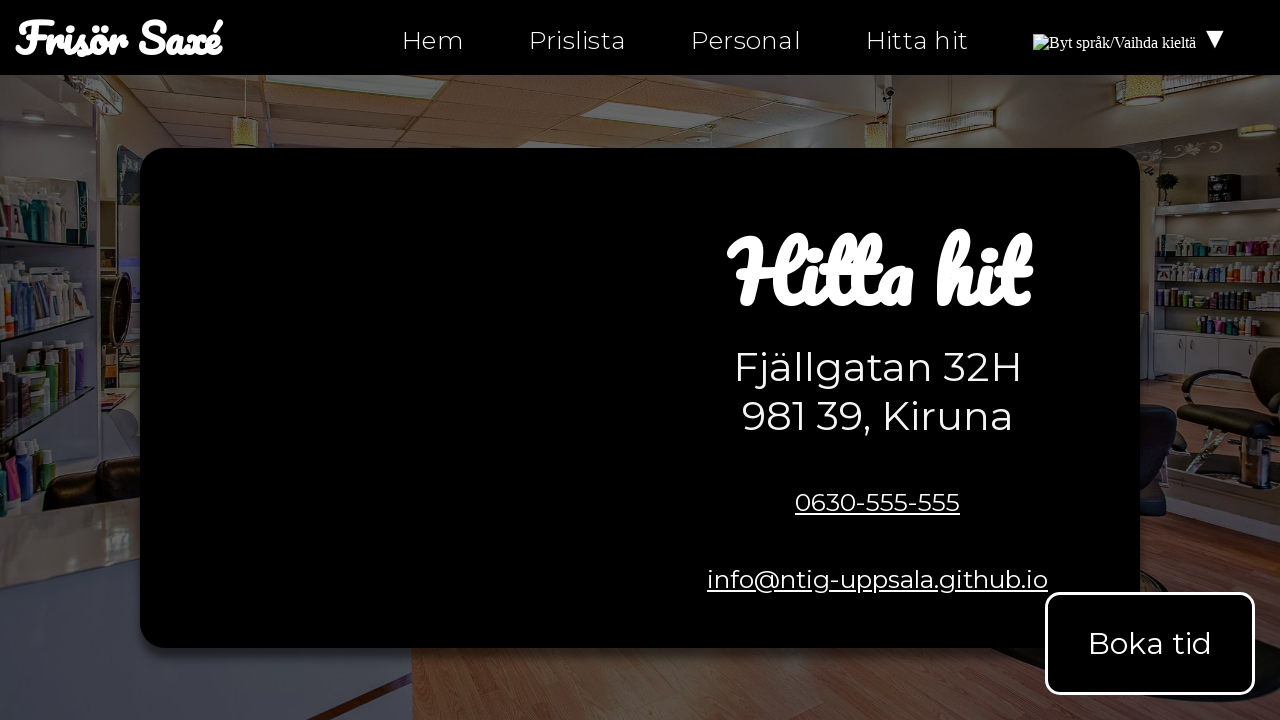

Waited for facebook icon to be visible on hitta-hit.html
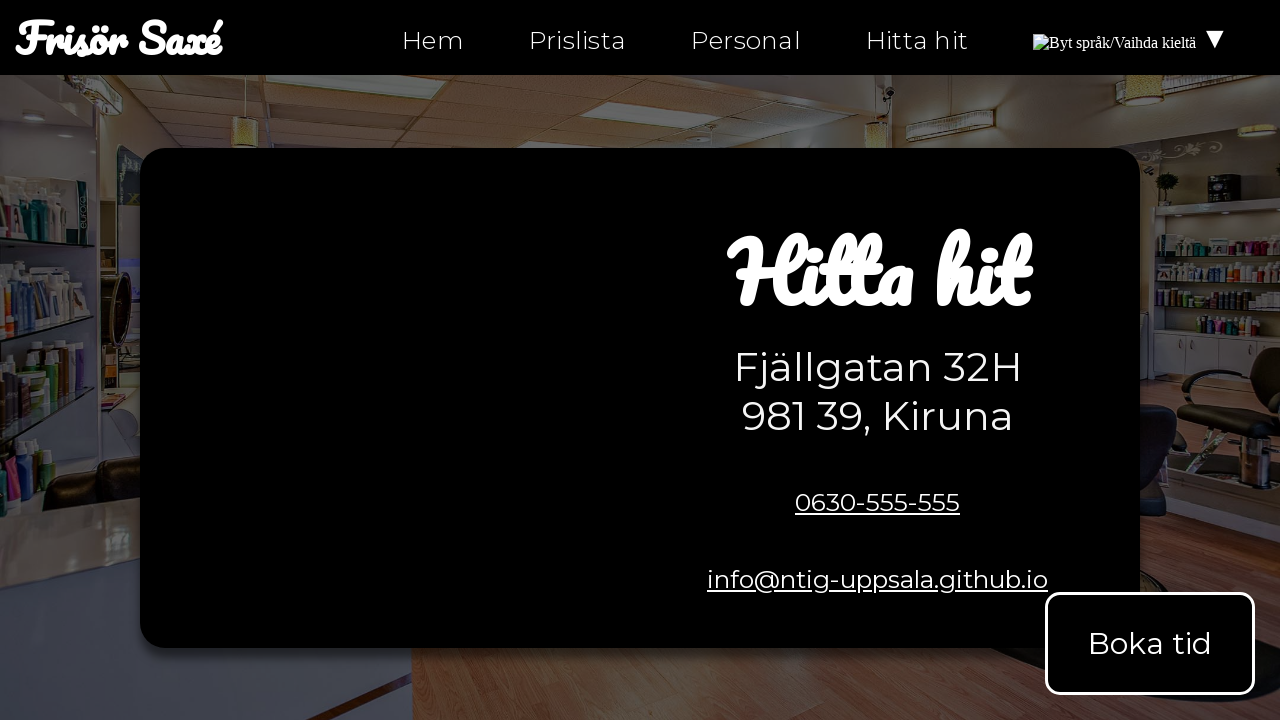

Retrieved href attribute from facebook icon on hitta-hit.html: https://facebook.com/ntiuppsala
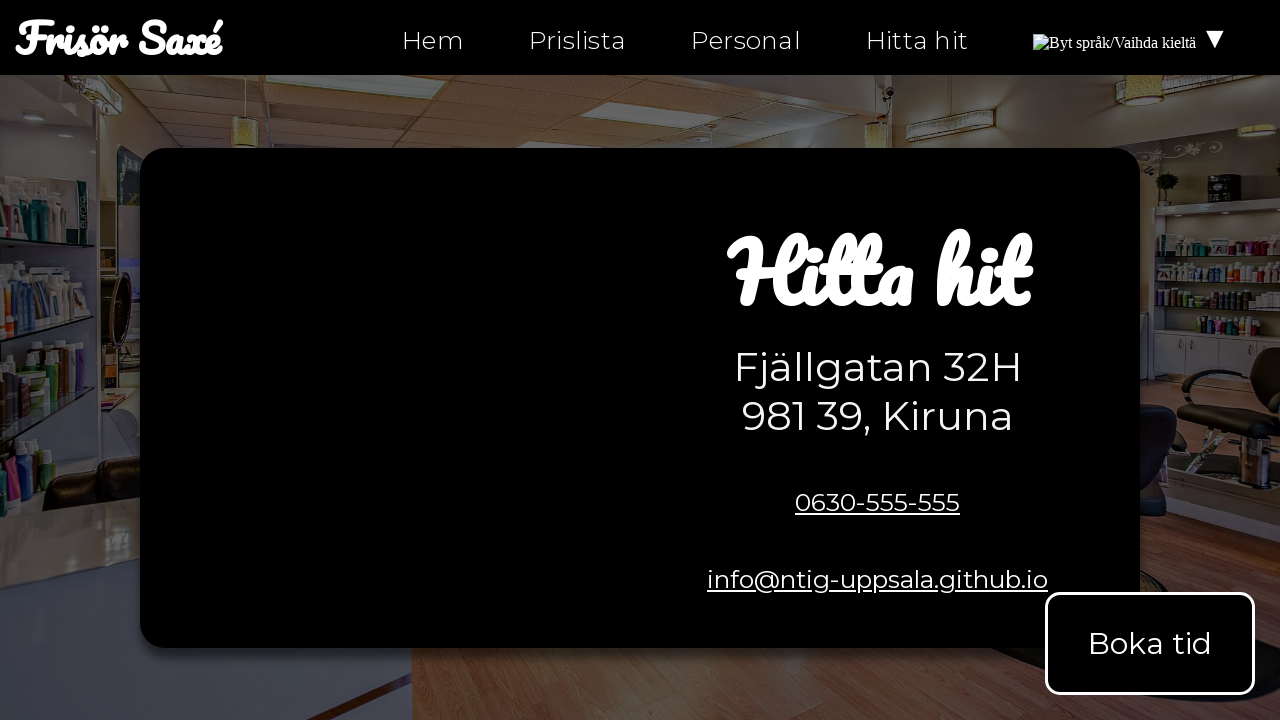

Verified facebook icon links to correct URL on hitta-hit.html
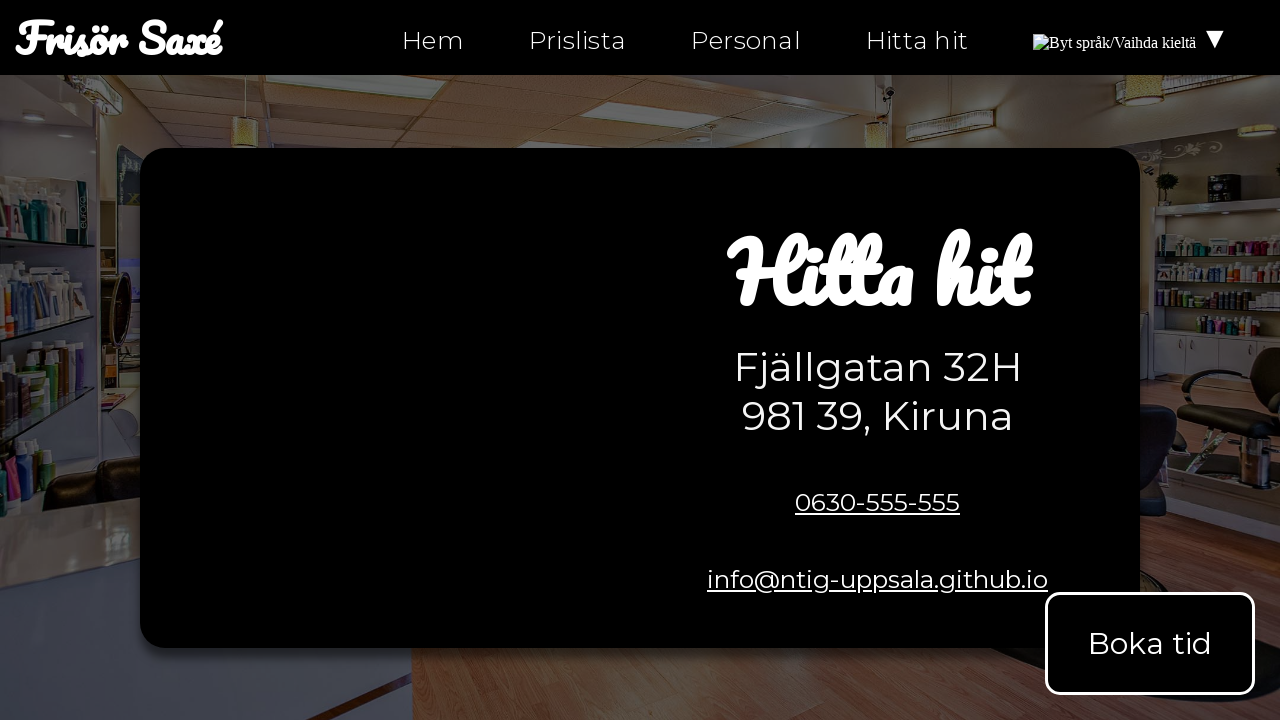

Waited for instagram icon to be visible on hitta-hit.html
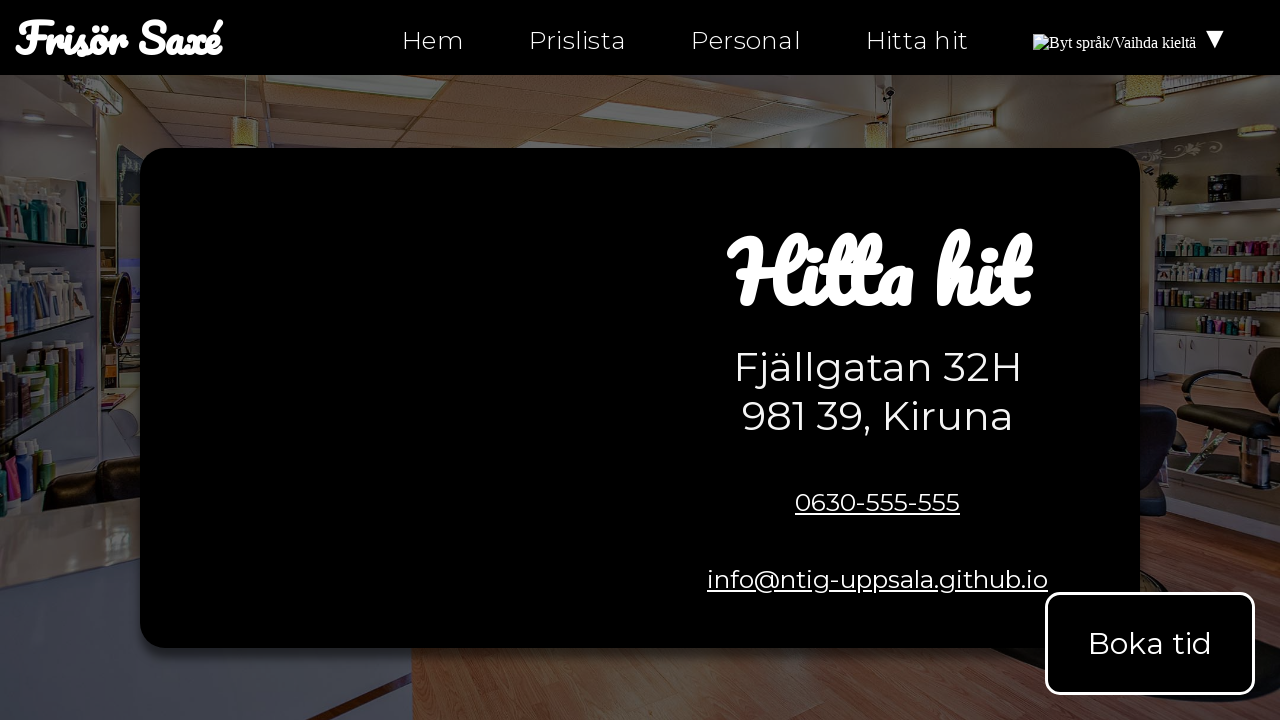

Retrieved href attribute from instagram icon on hitta-hit.html: https://instagram.com/ntiuppsala
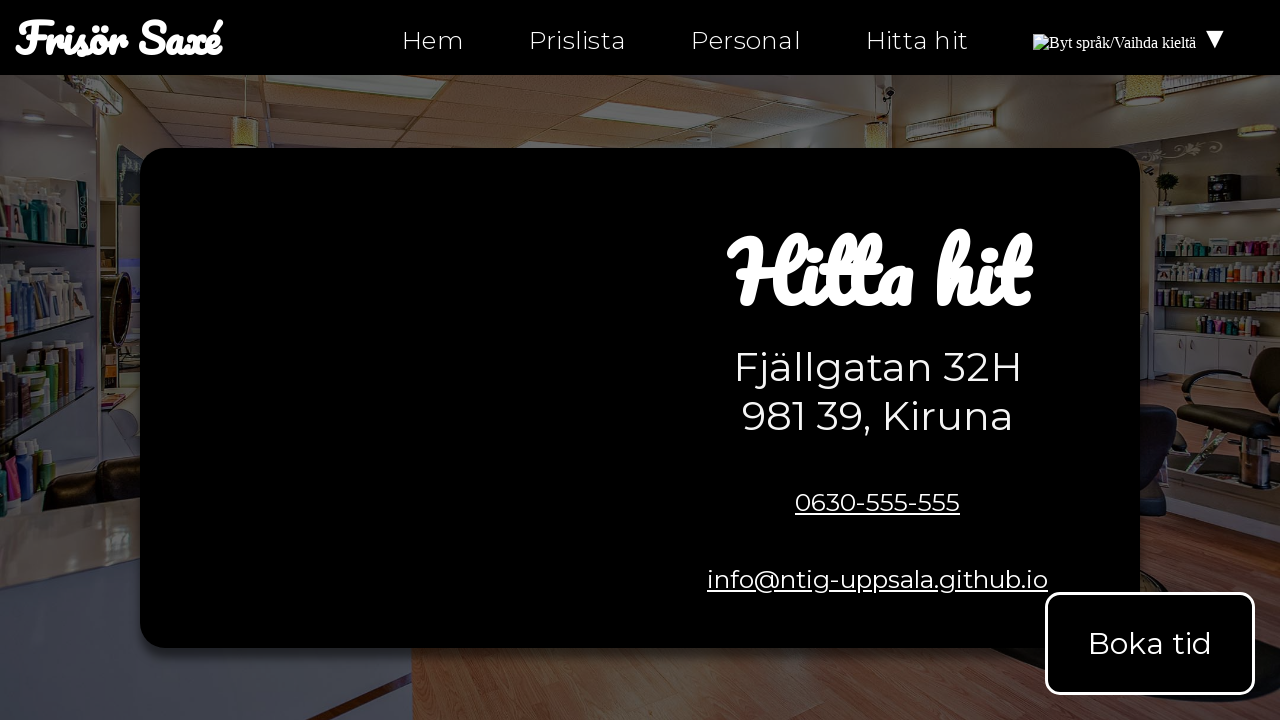

Verified instagram icon links to correct URL on hitta-hit.html
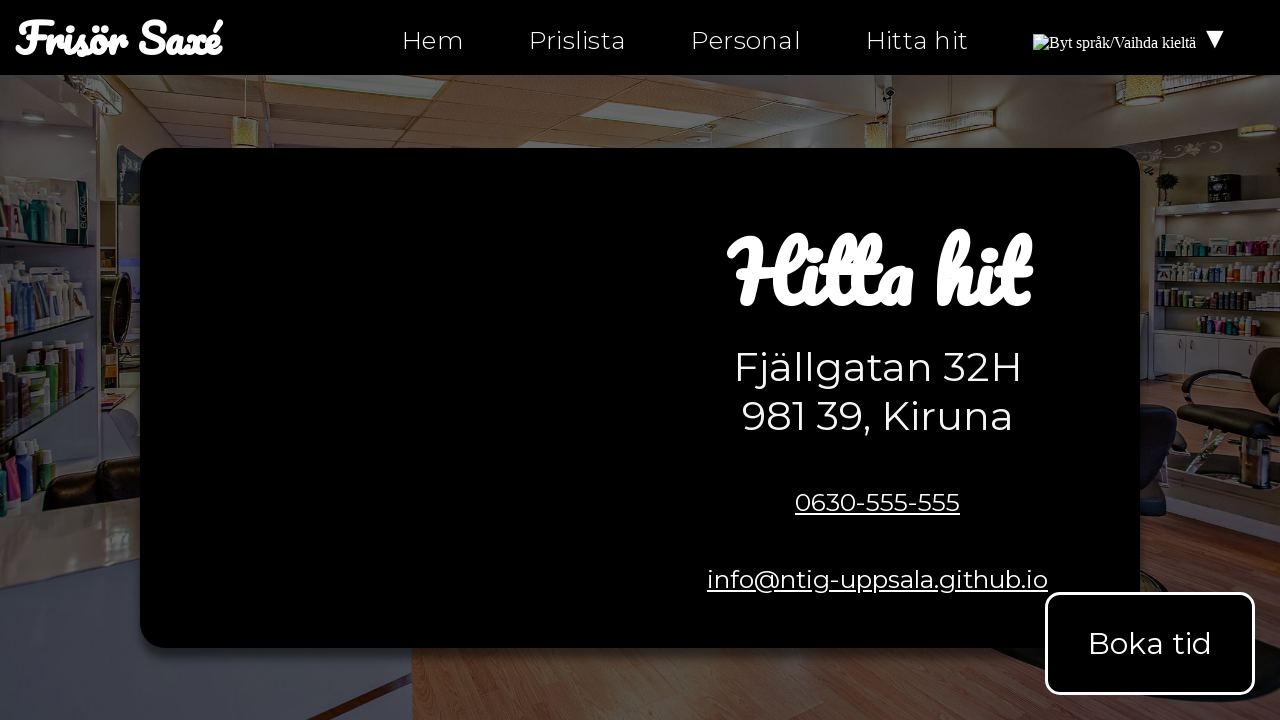

Waited for twitter icon to be visible on hitta-hit.html
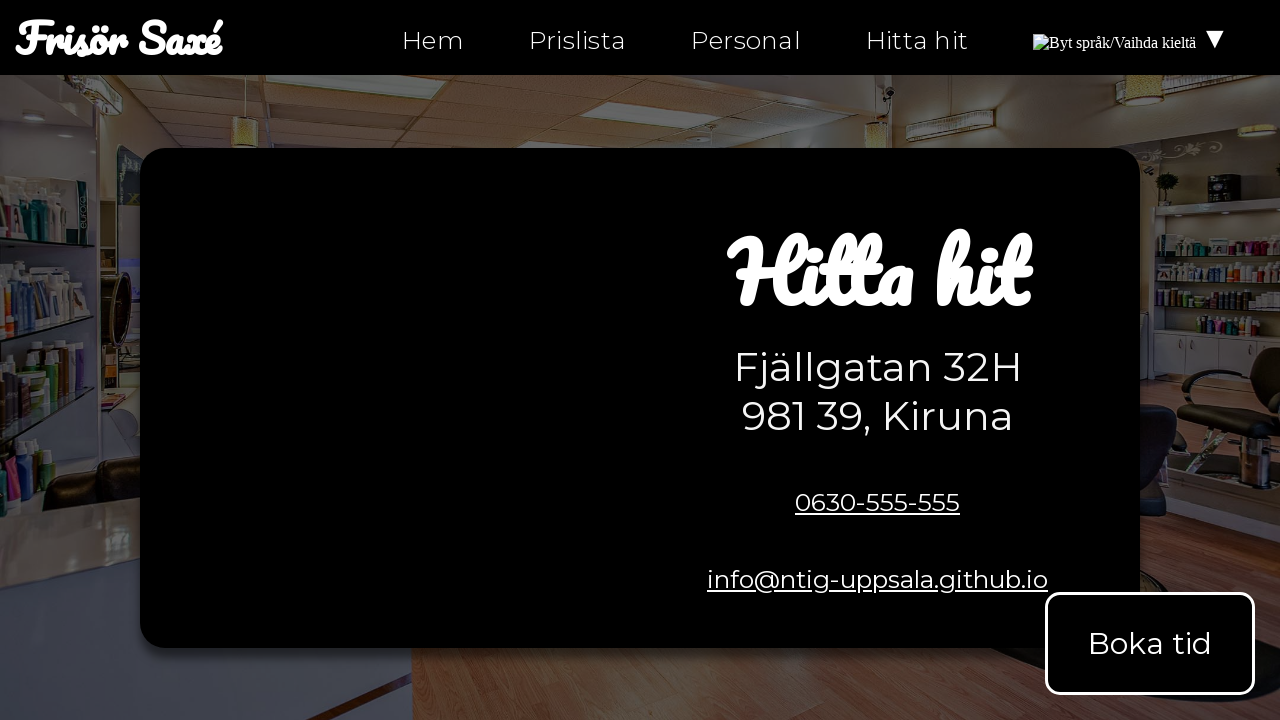

Retrieved href attribute from twitter icon on hitta-hit.html: https://twitter.com/ntiuppsala
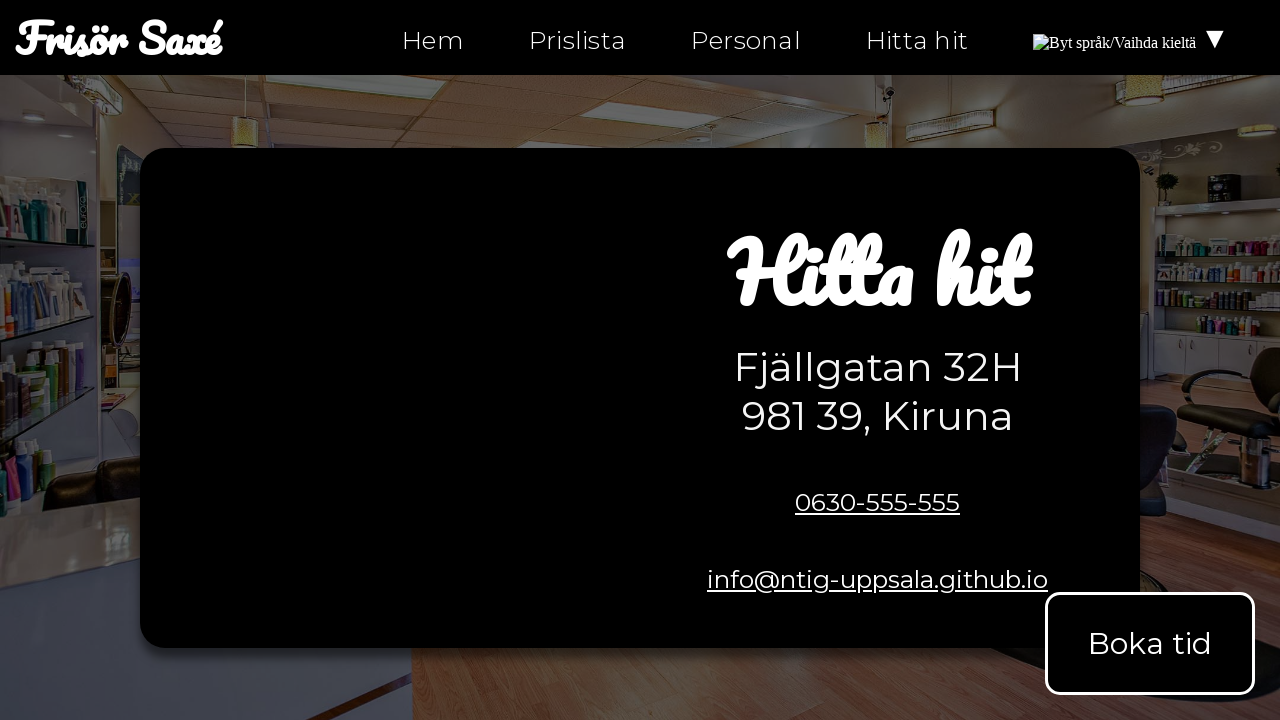

Verified twitter icon links to correct URL on hitta-hit.html
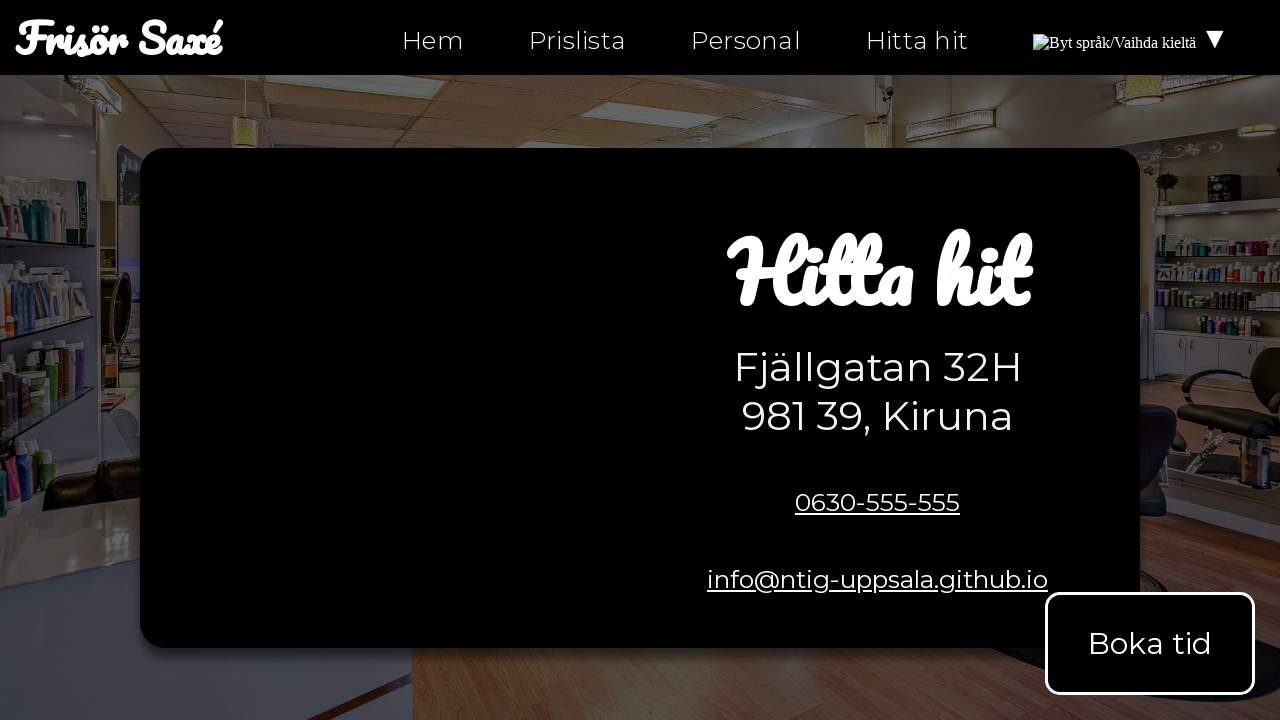

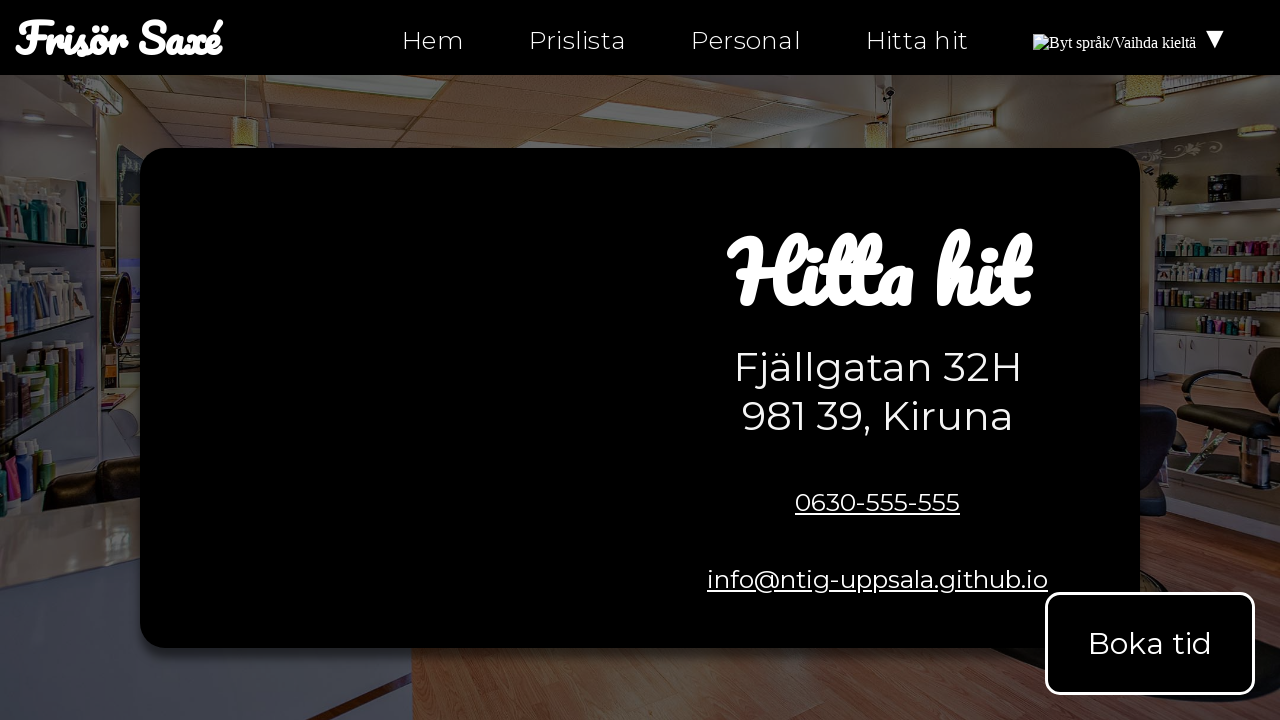